Tests radio button selection by clicking the "Yes" radio button and verifying the success message

Starting URL: https://demoqa.com/radio-button

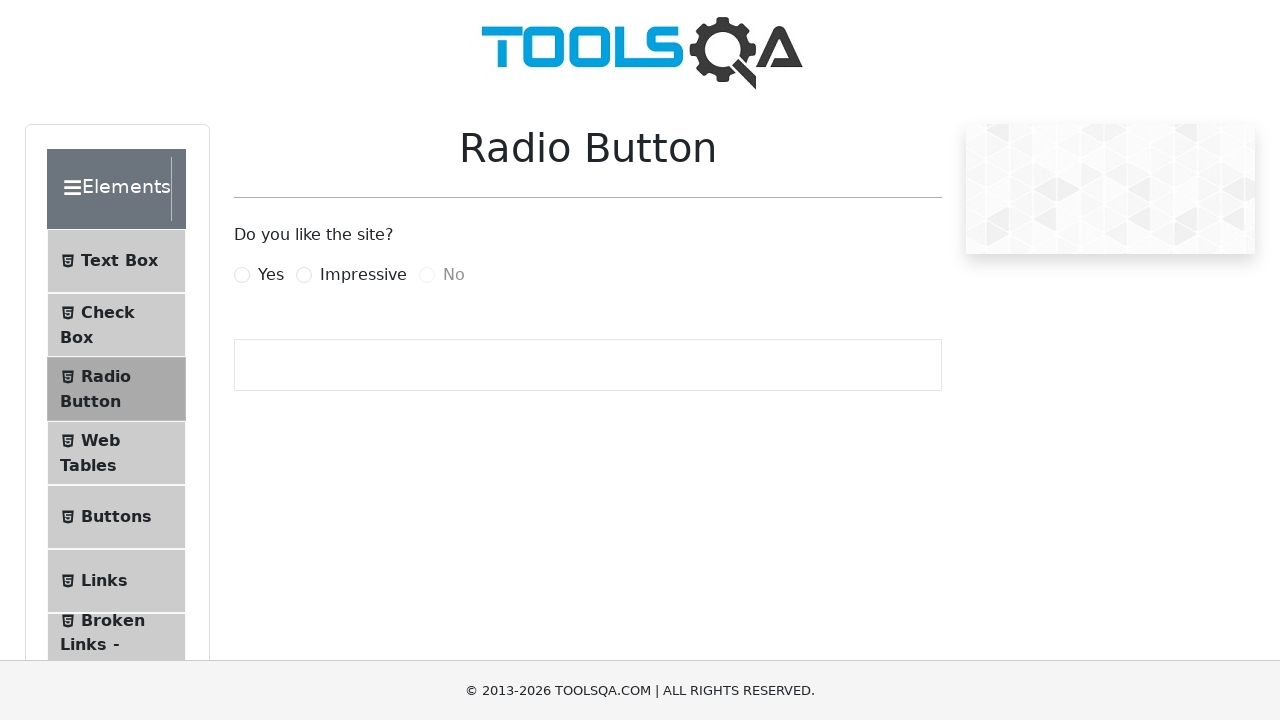

Clicked the Yes radio button label at (271, 275) on label[for='yesRadio']
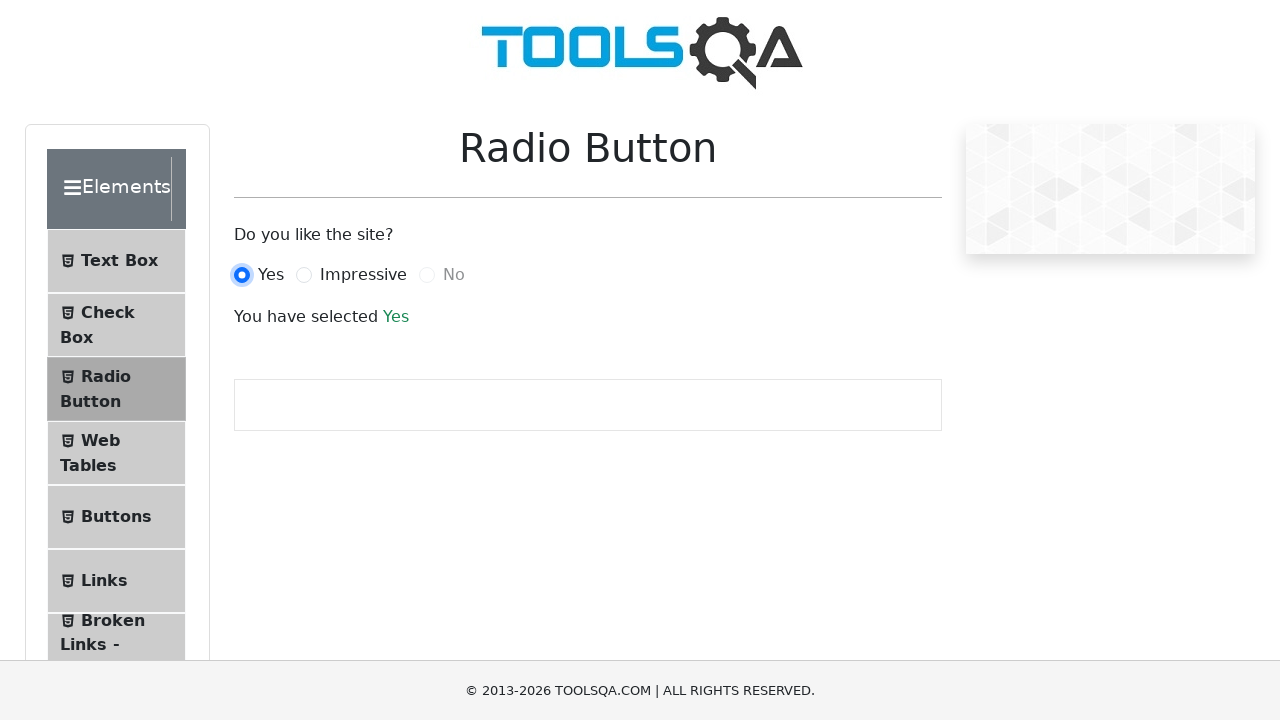

Success message element loaded
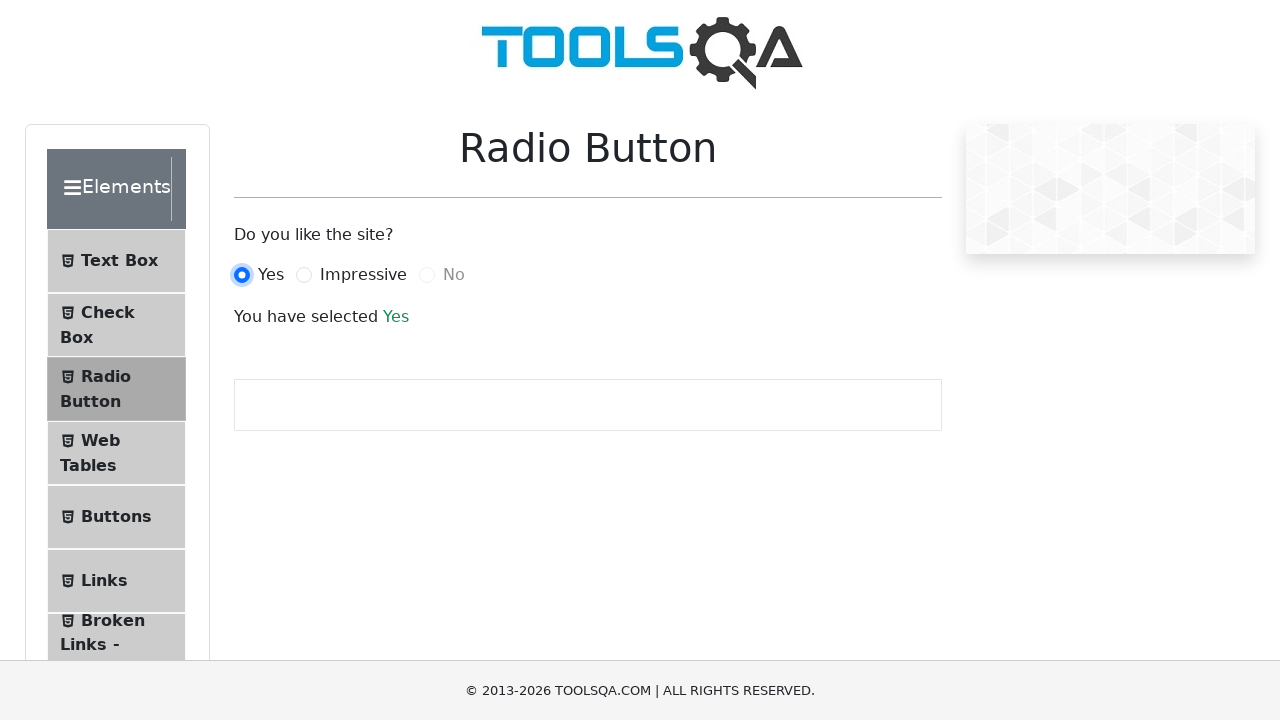

Located the success message element
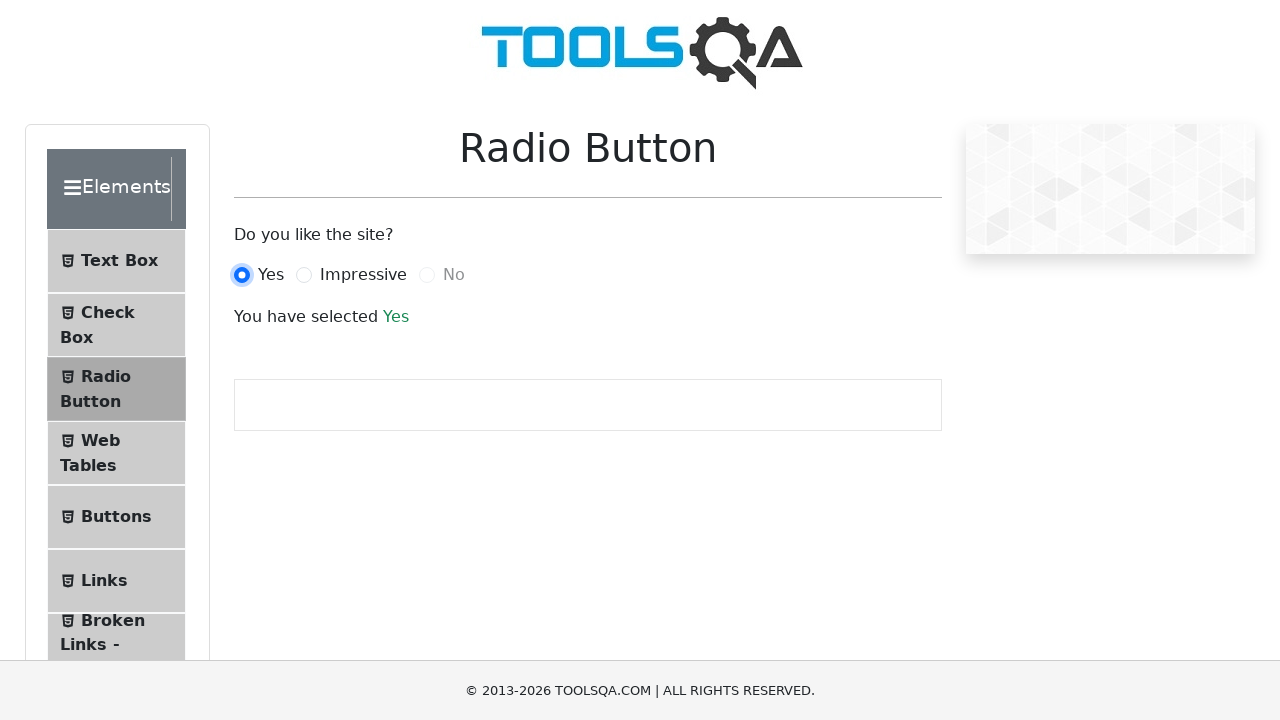

Verified success message displays 'Yes'
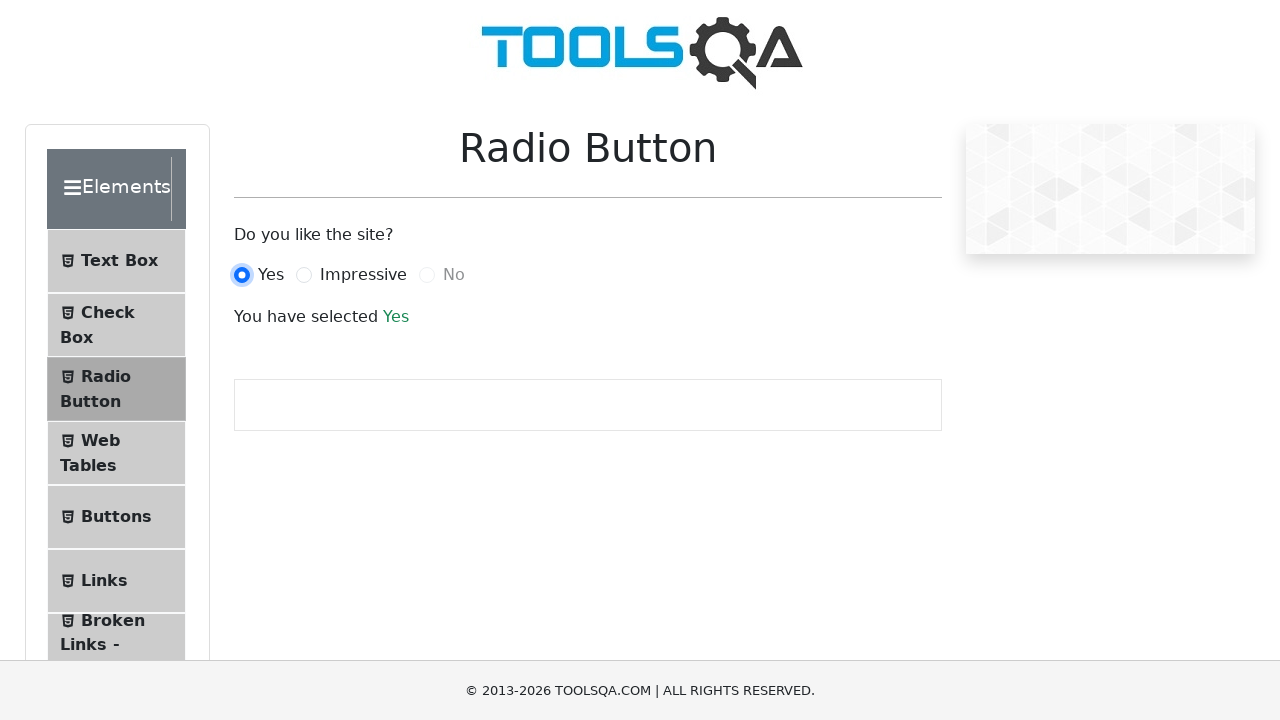

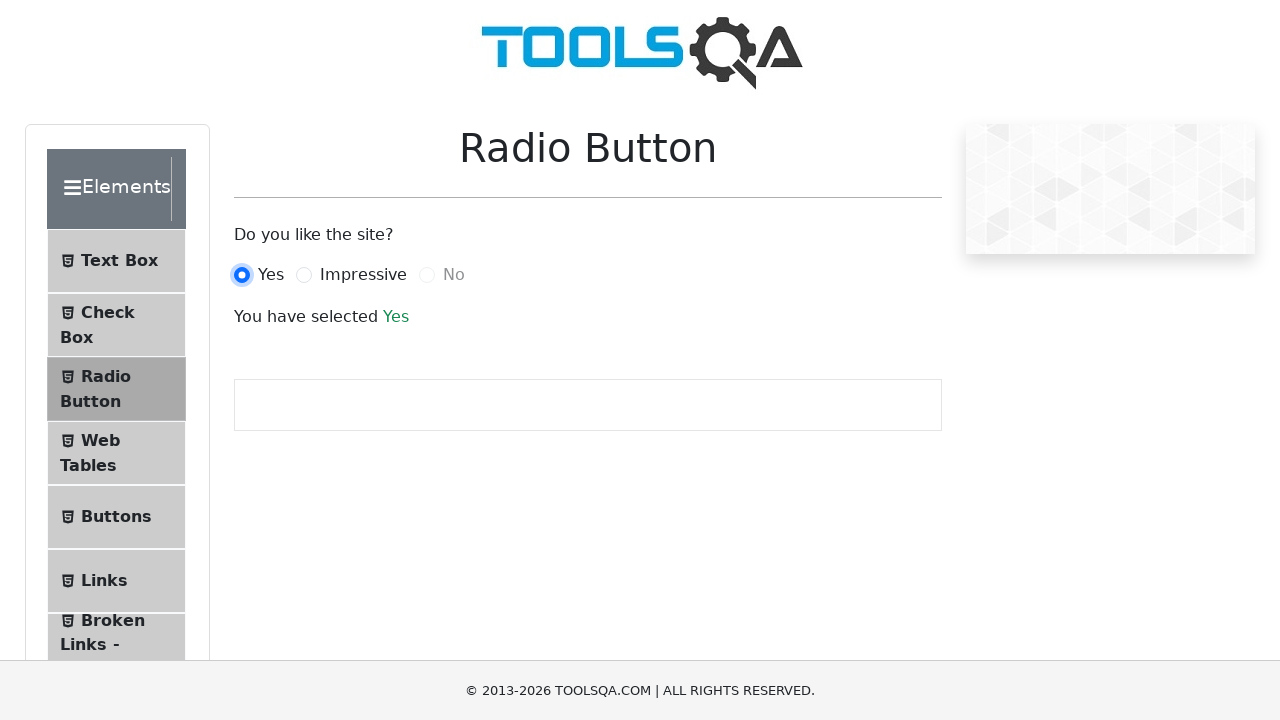